Navigates to VWO application page and verifies that the page loads by checking the title and waiting for page content.

Starting URL: https://app.vwo.com

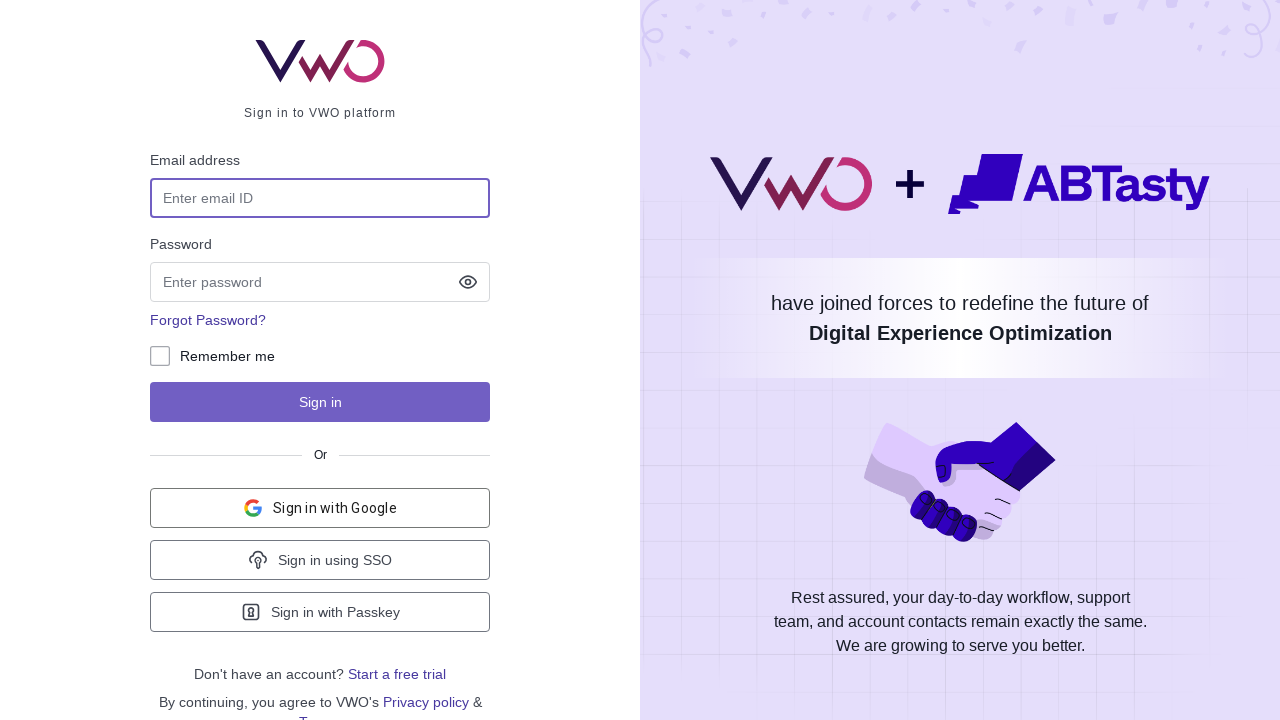

Navigated to https://app.vwo.com
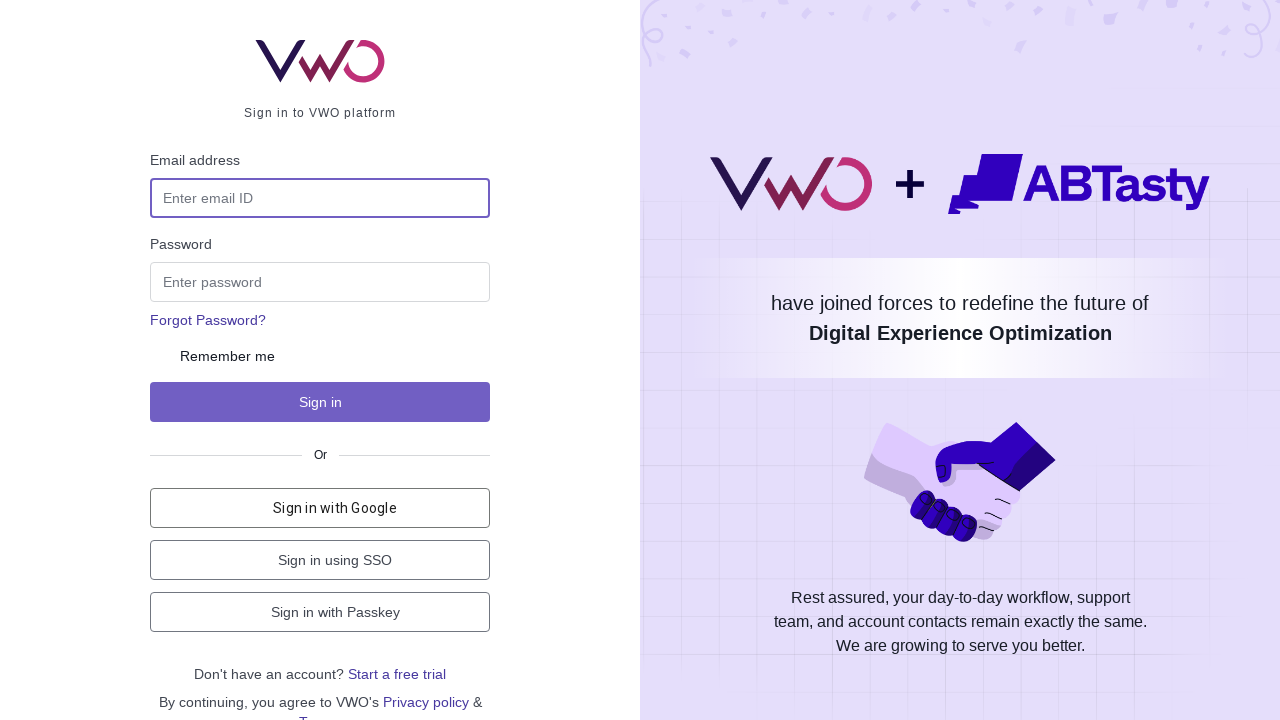

Page DOM content fully loaded
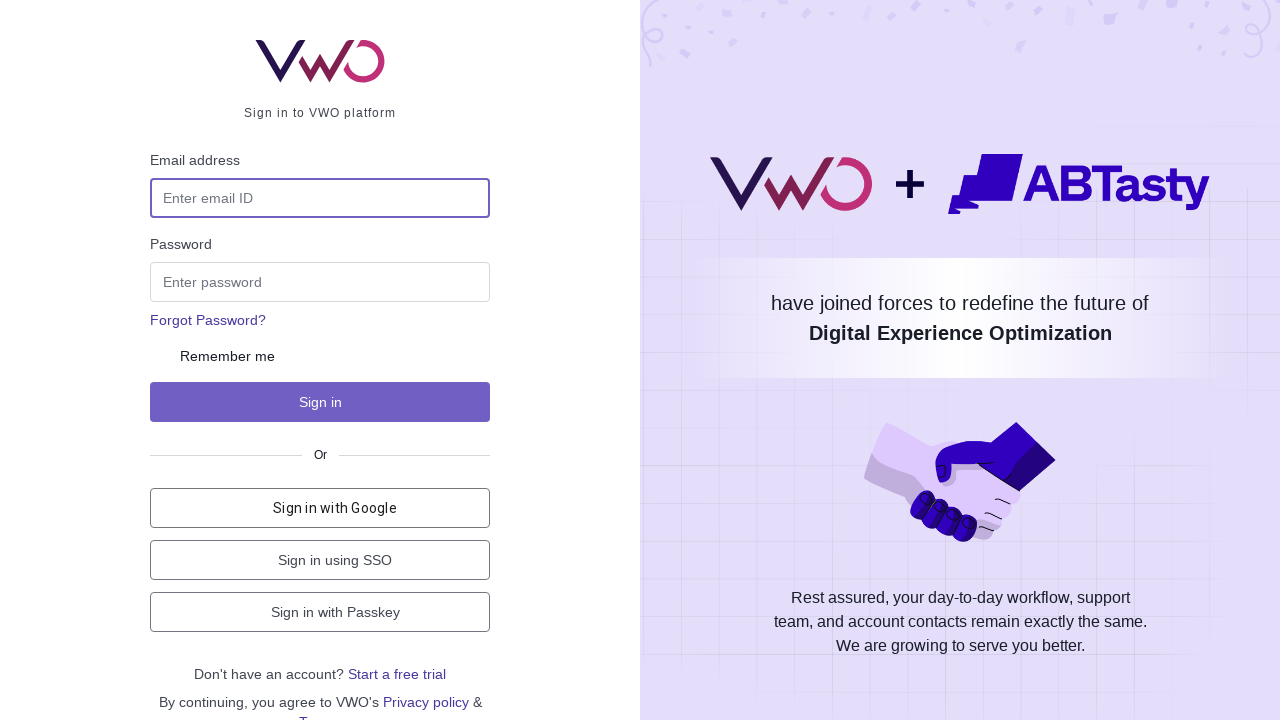

Retrieved page title: Login - VWO
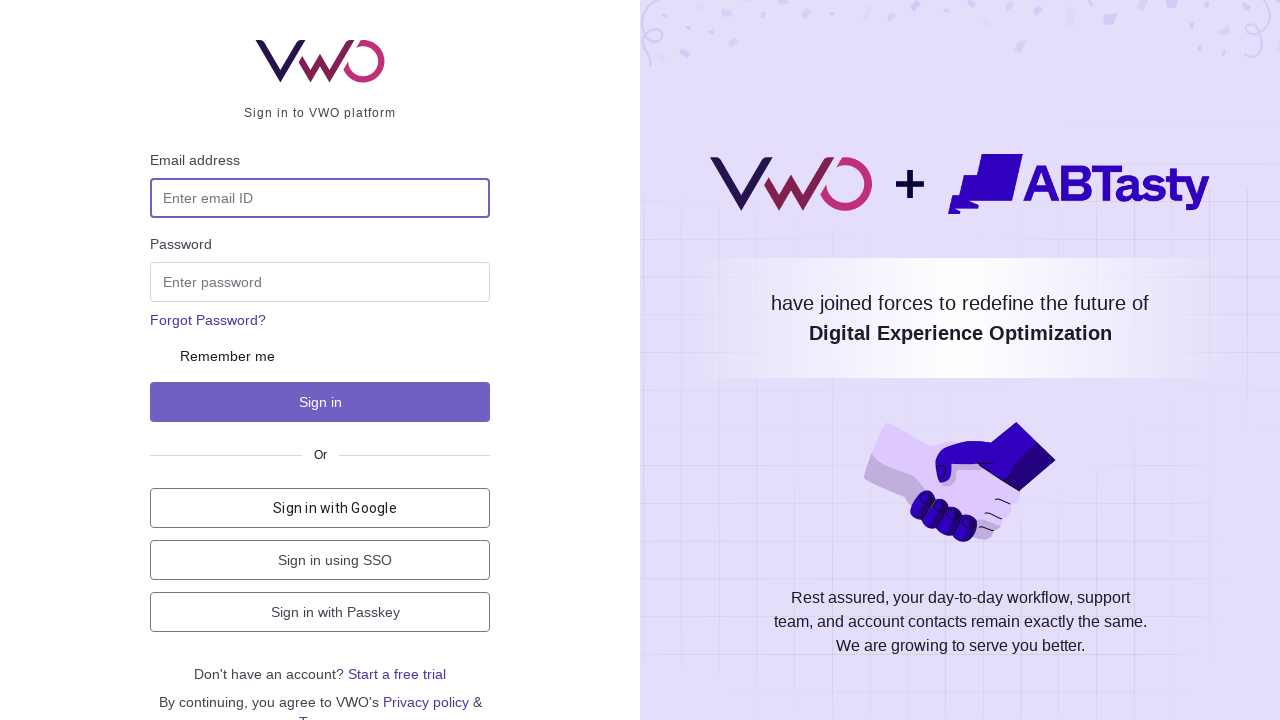

Retrieved current URL: https://app.vwo.com/#/login
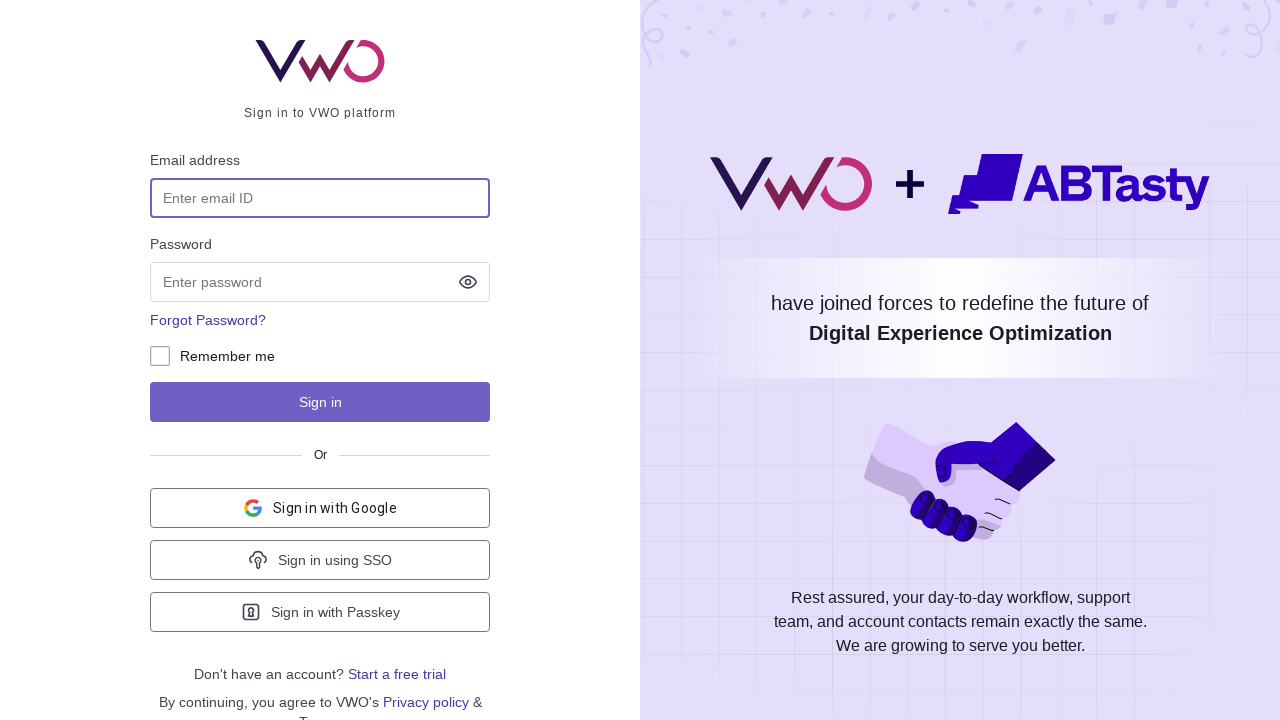

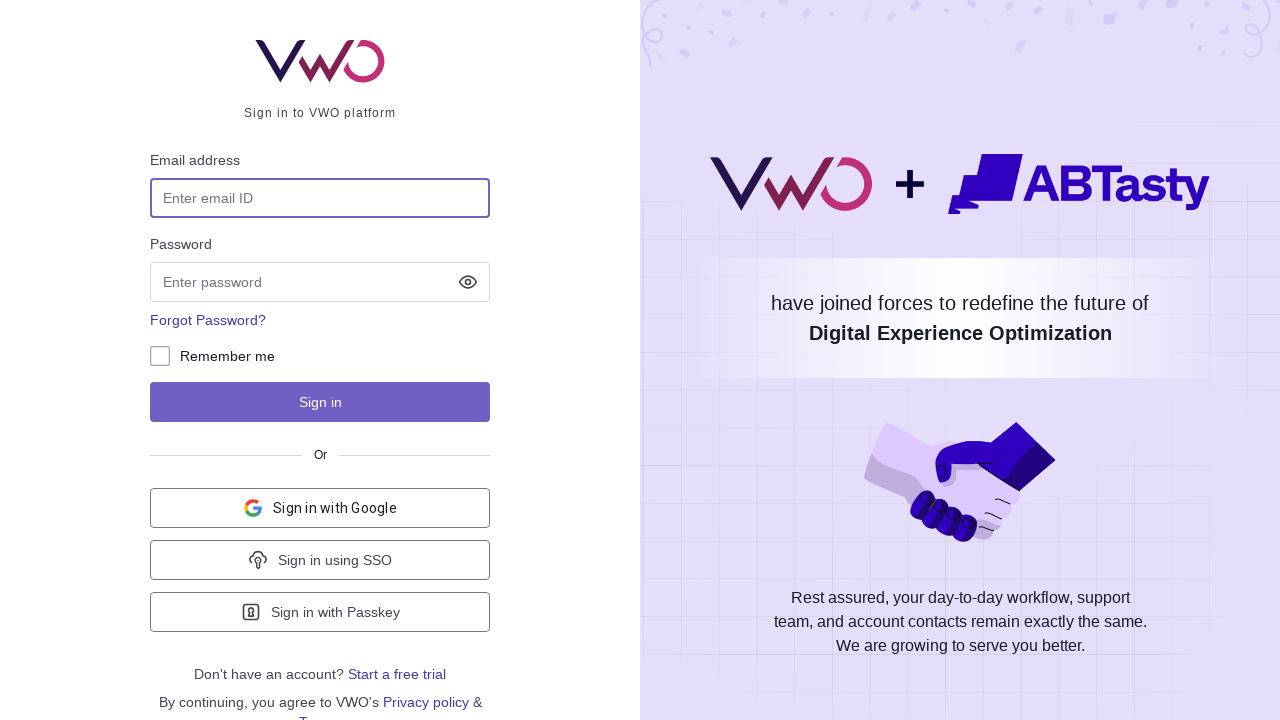